Verifies that the company logo is displayed on the OrangeHRM login page

Starting URL: https://opensource-demo.orangehrmlive.com/web/index.php/auth/login

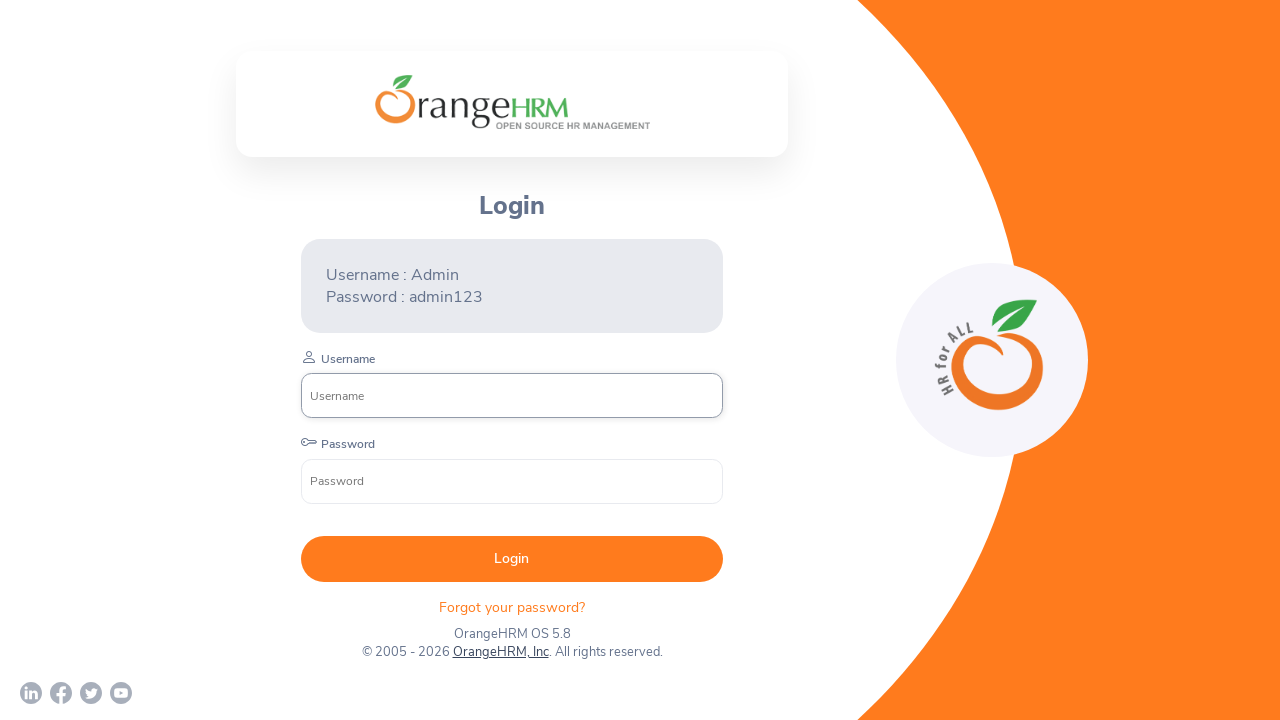

Navigated to OrangeHRM login page
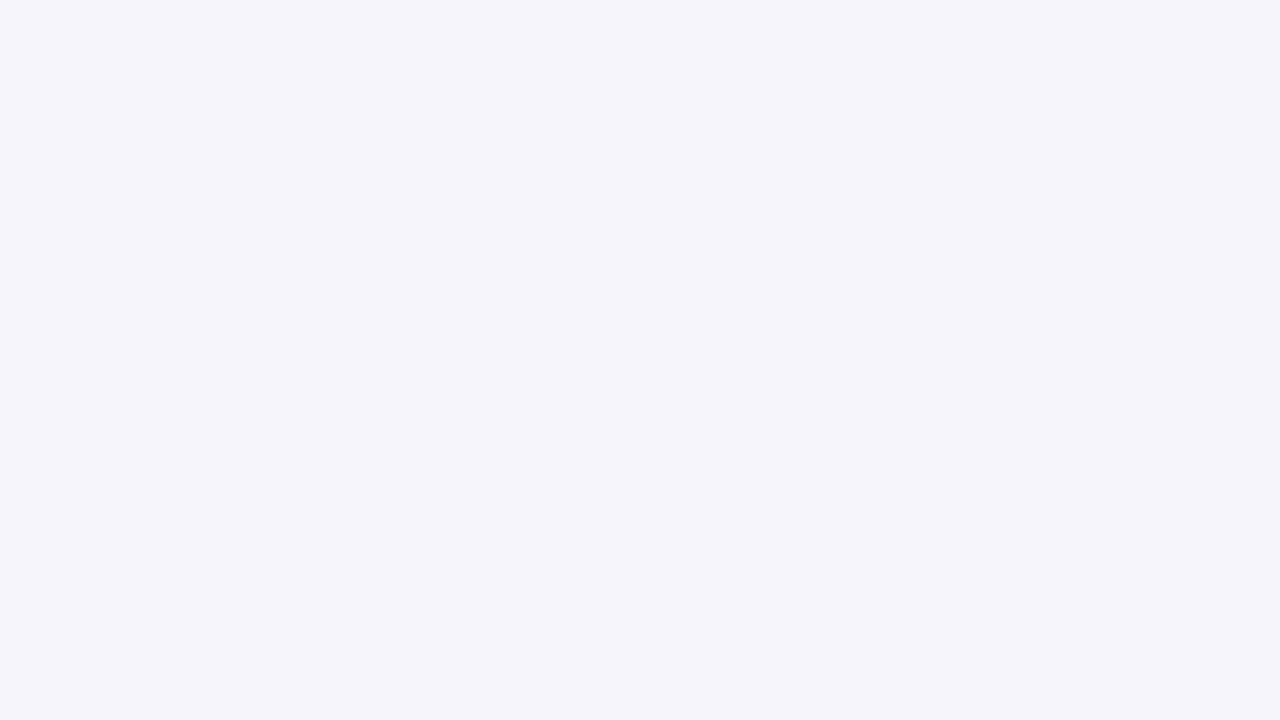

Company logo is displayed on the login page
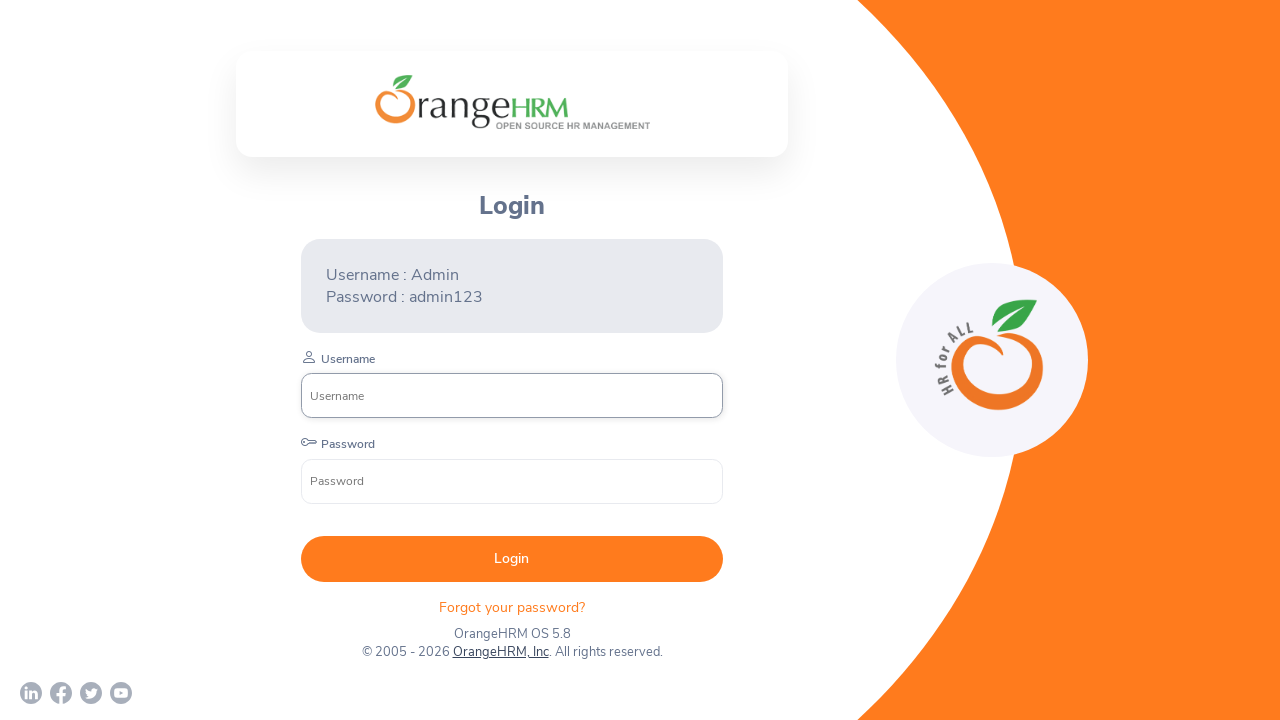

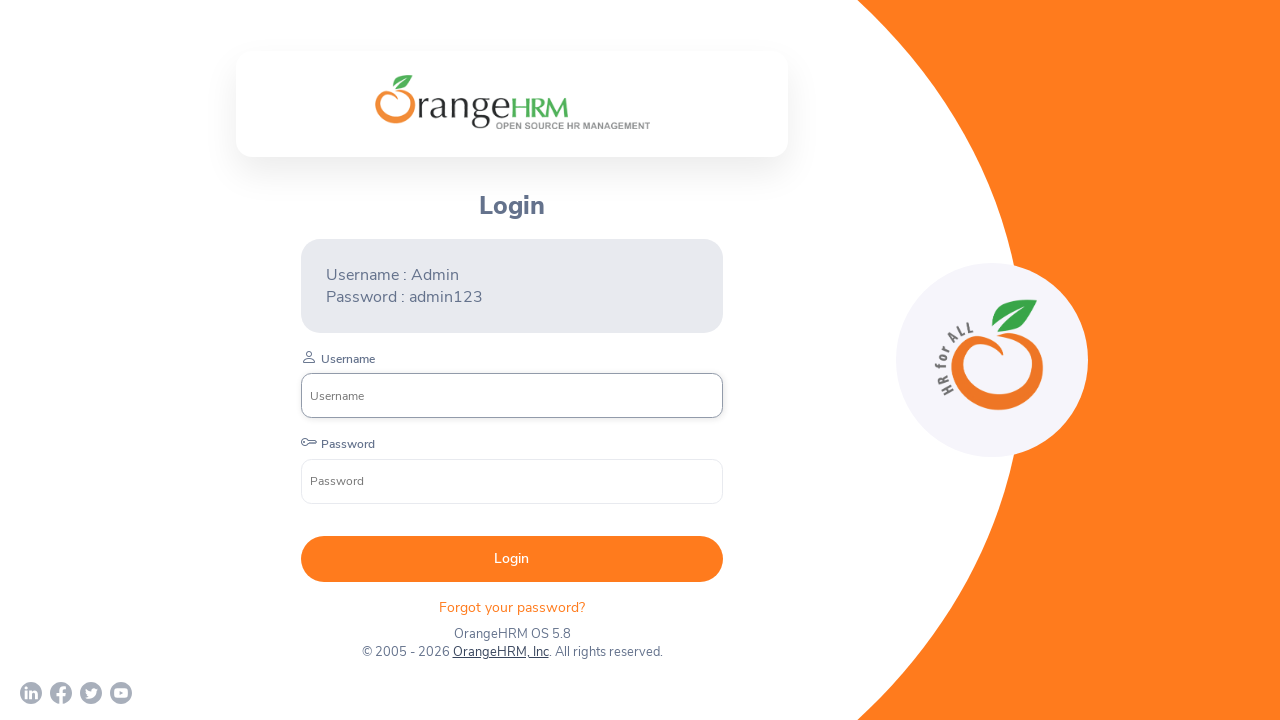